Tests a registration form by filling in first name, last name, and email fields, then submitting the form and verifying successful registration message

Starting URL: http://suninjuly.github.io/registration1.html

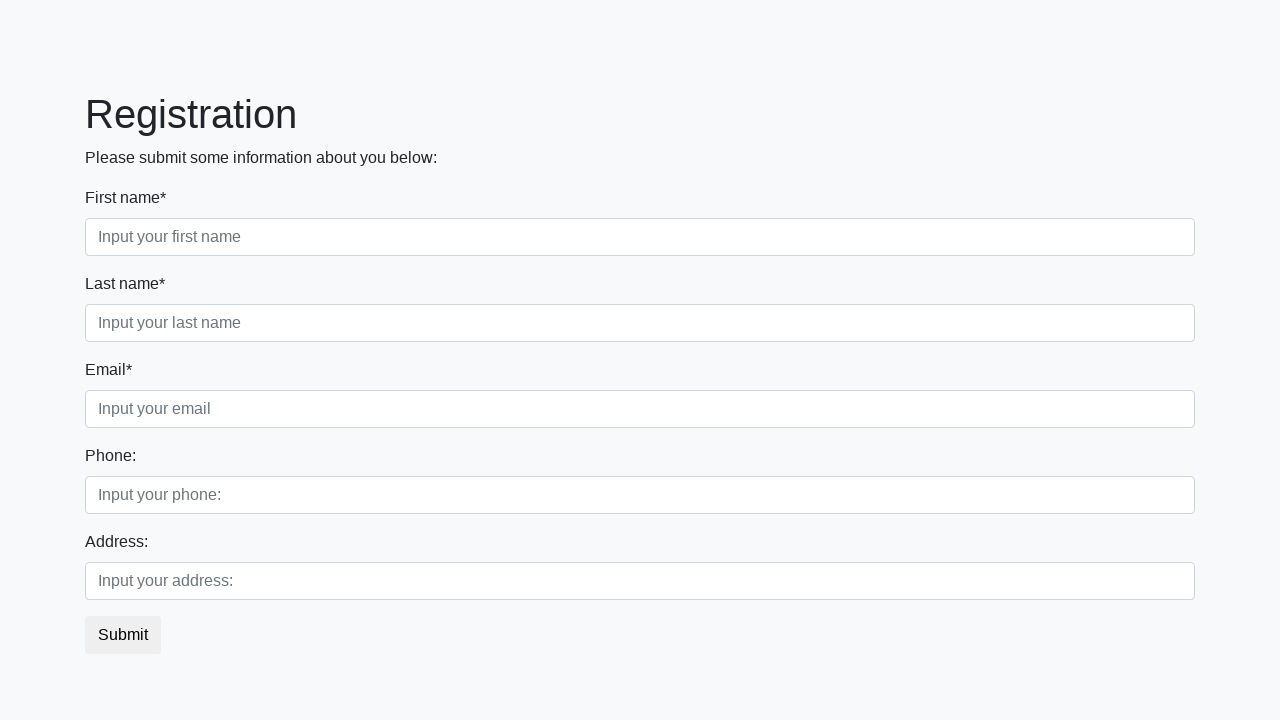

Filled first name field with 'Alexandr' on .first_block .first
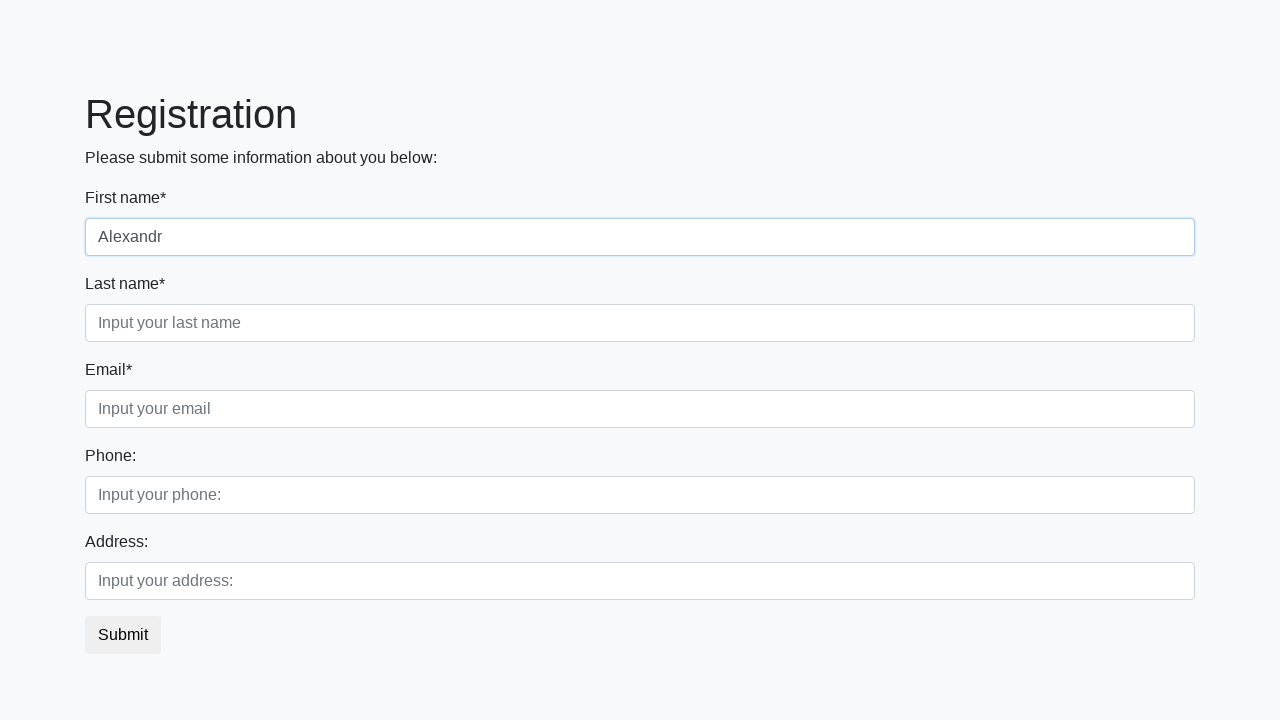

Filled last name field with 'Pushkin' on .first_block .second
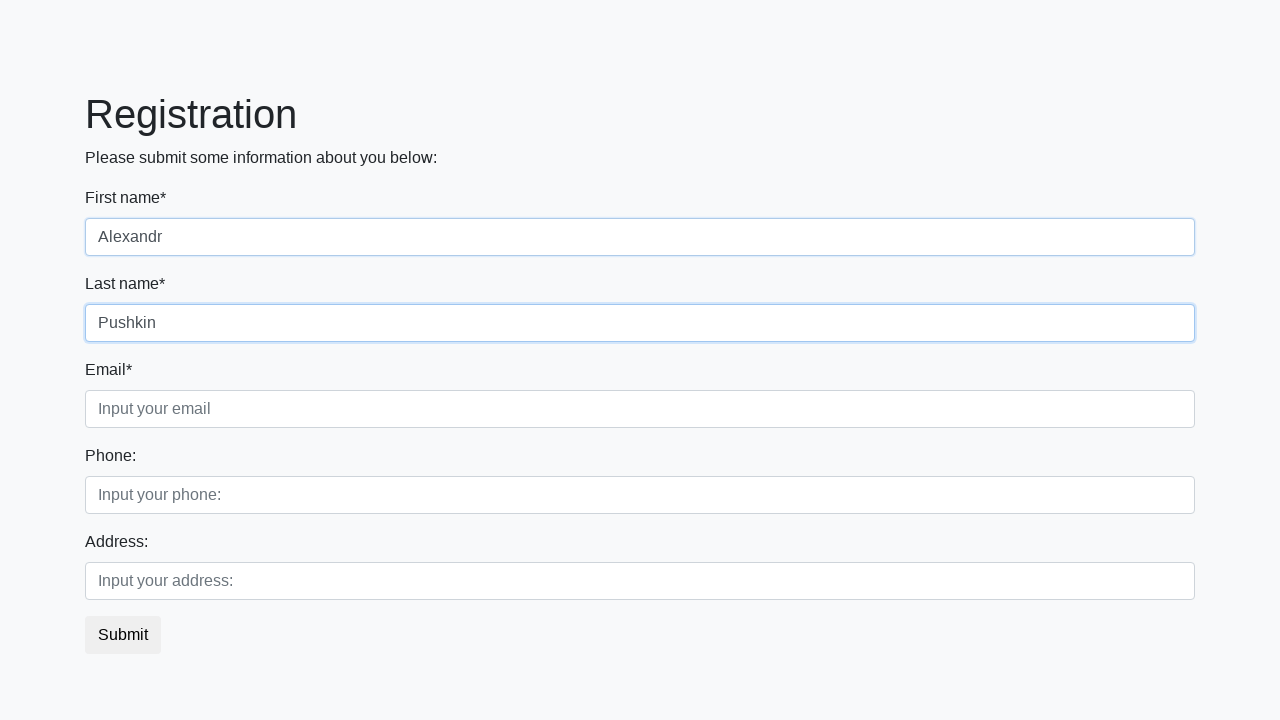

Filled email field with 'moroz_i_solnce@gmail.com' on .third_class .third
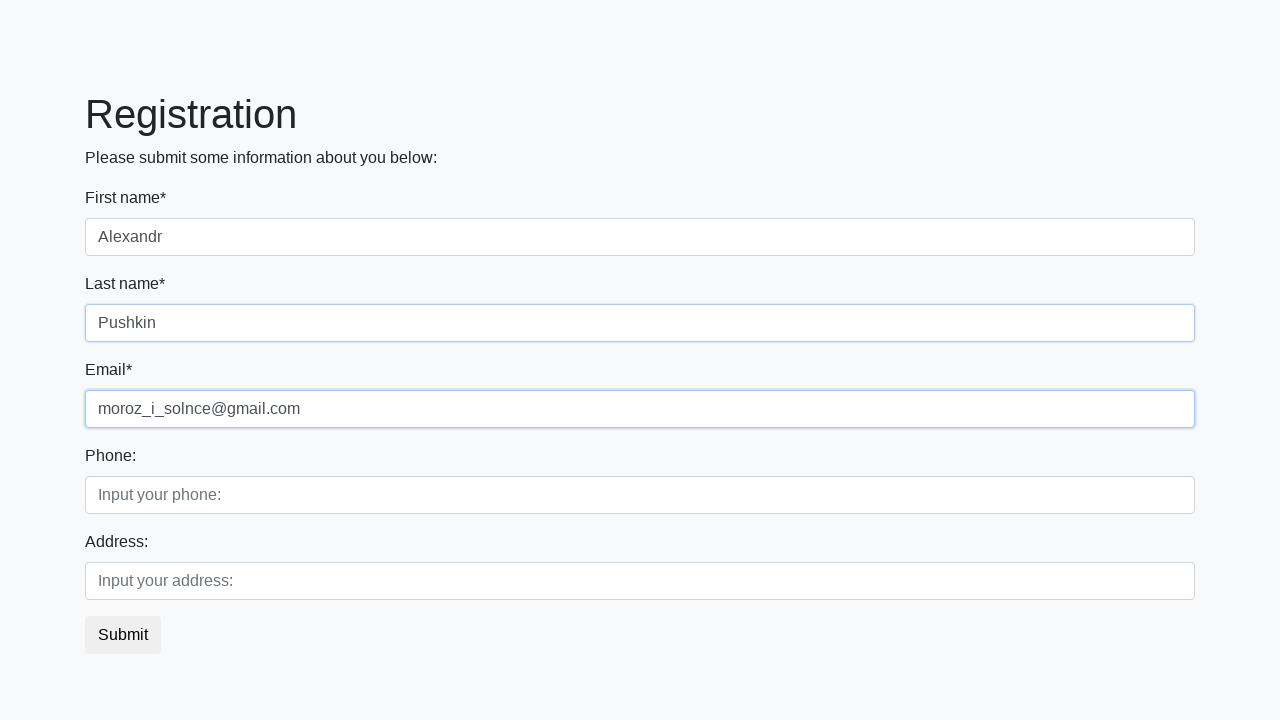

Clicked submit button to register at (123, 635) on button.btn
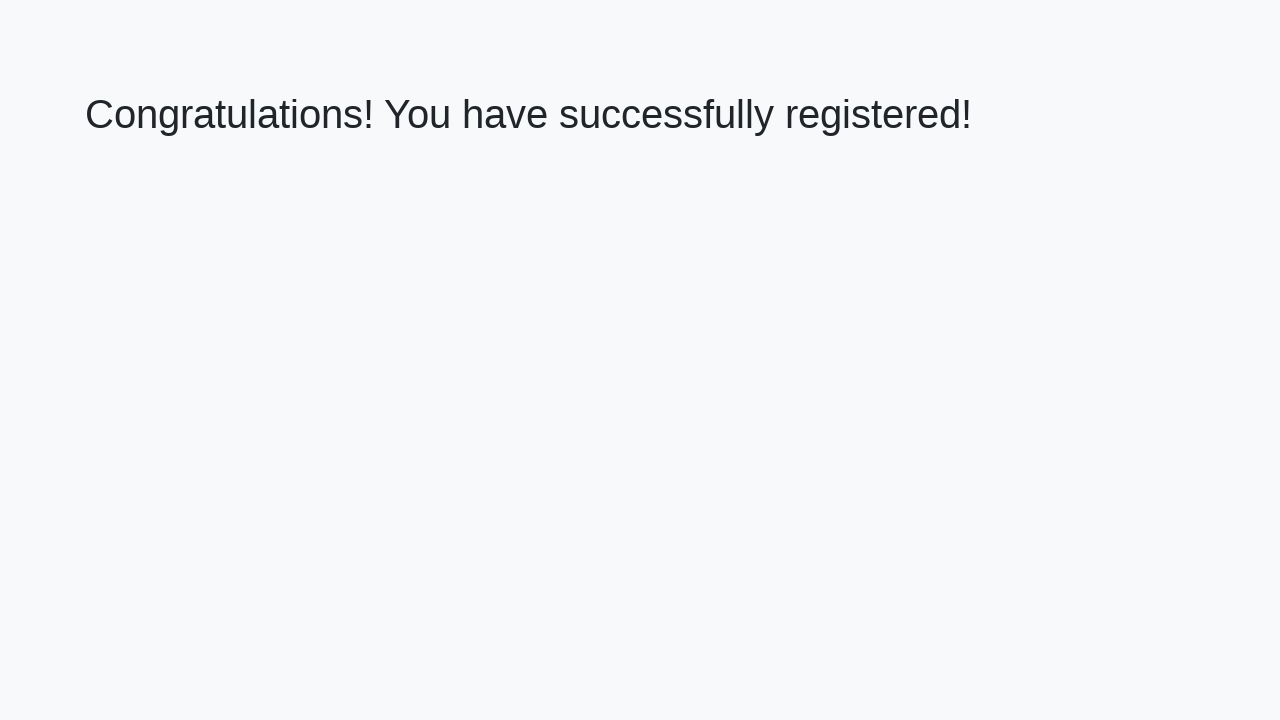

Success heading element loaded
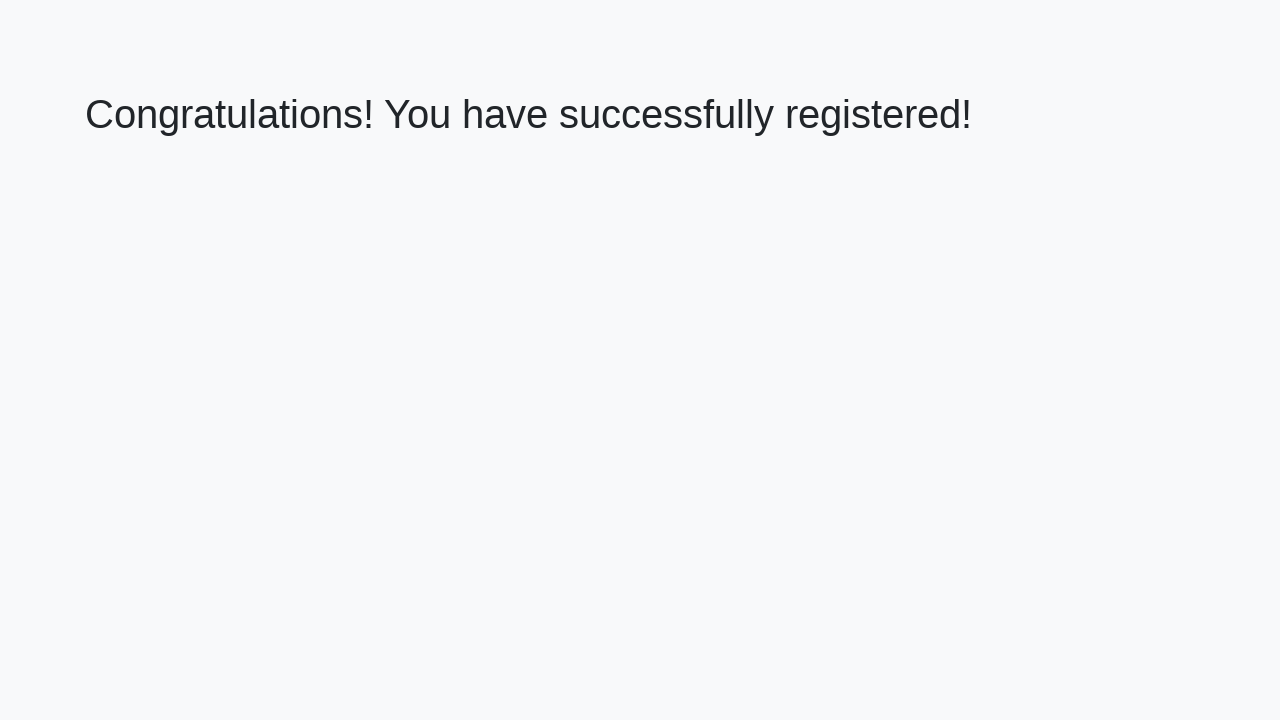

Verified success message: 'Congratulations! You have successfully registered!'
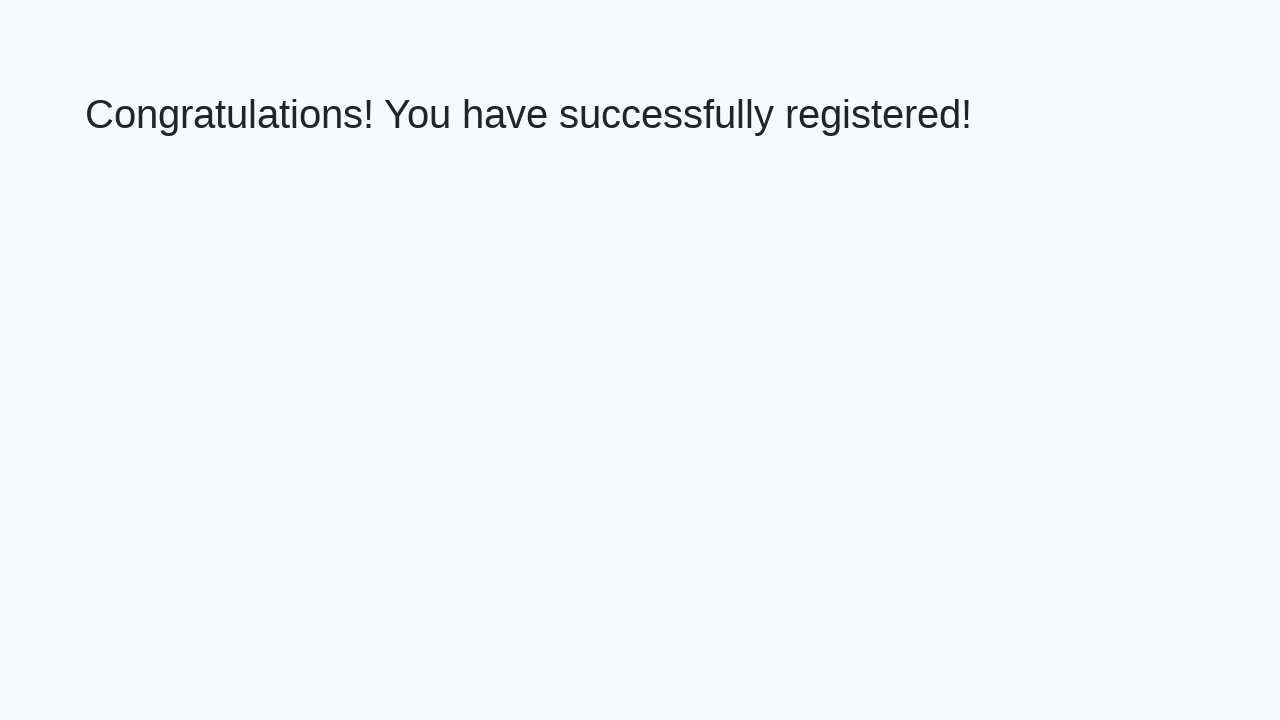

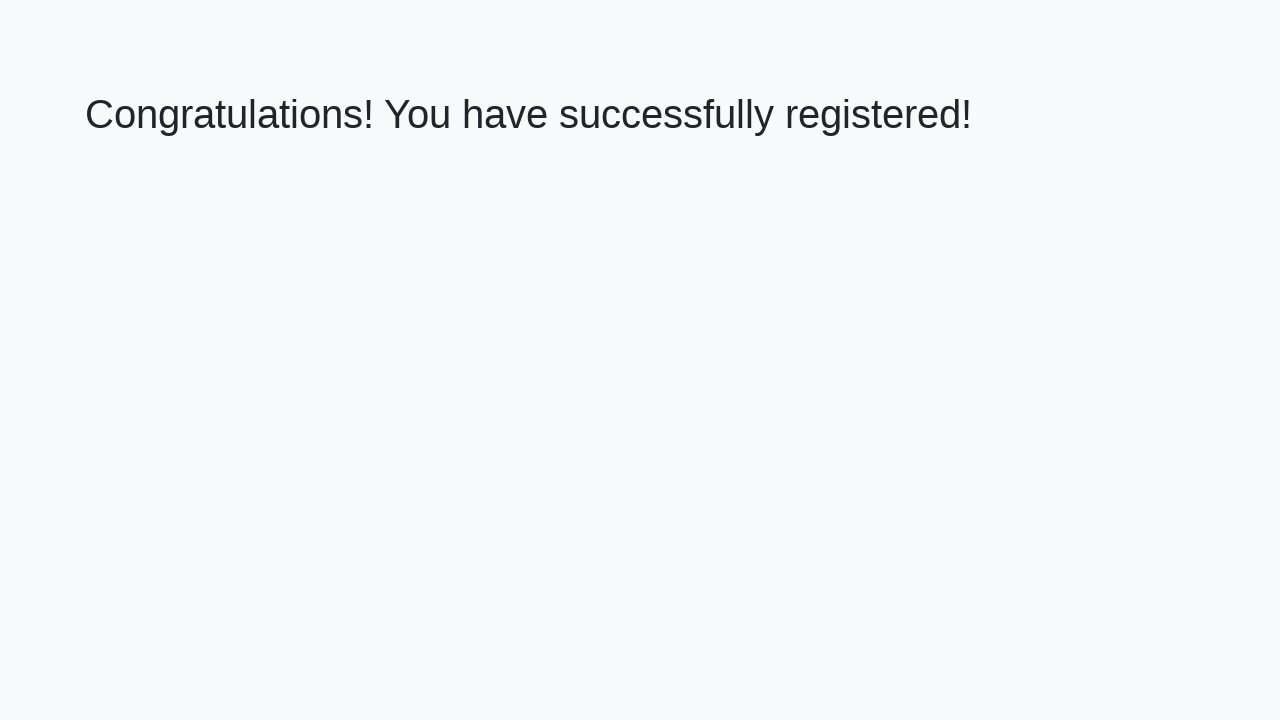